Navigates to rubber ducks page and sorts the products by name using the sort button

Starting URL: http://litecart.stqa.ru/en/

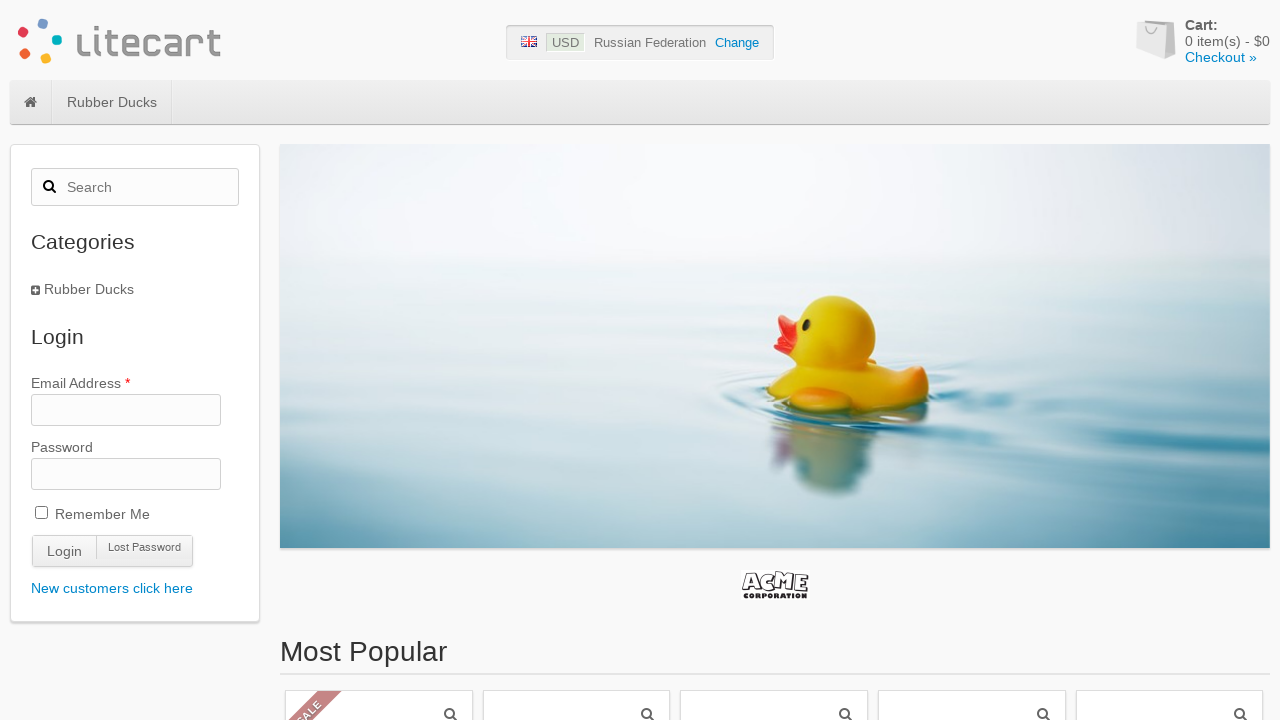

Clicked on rubber ducks menu item at (112, 102) on #site-menu .category-1 > a
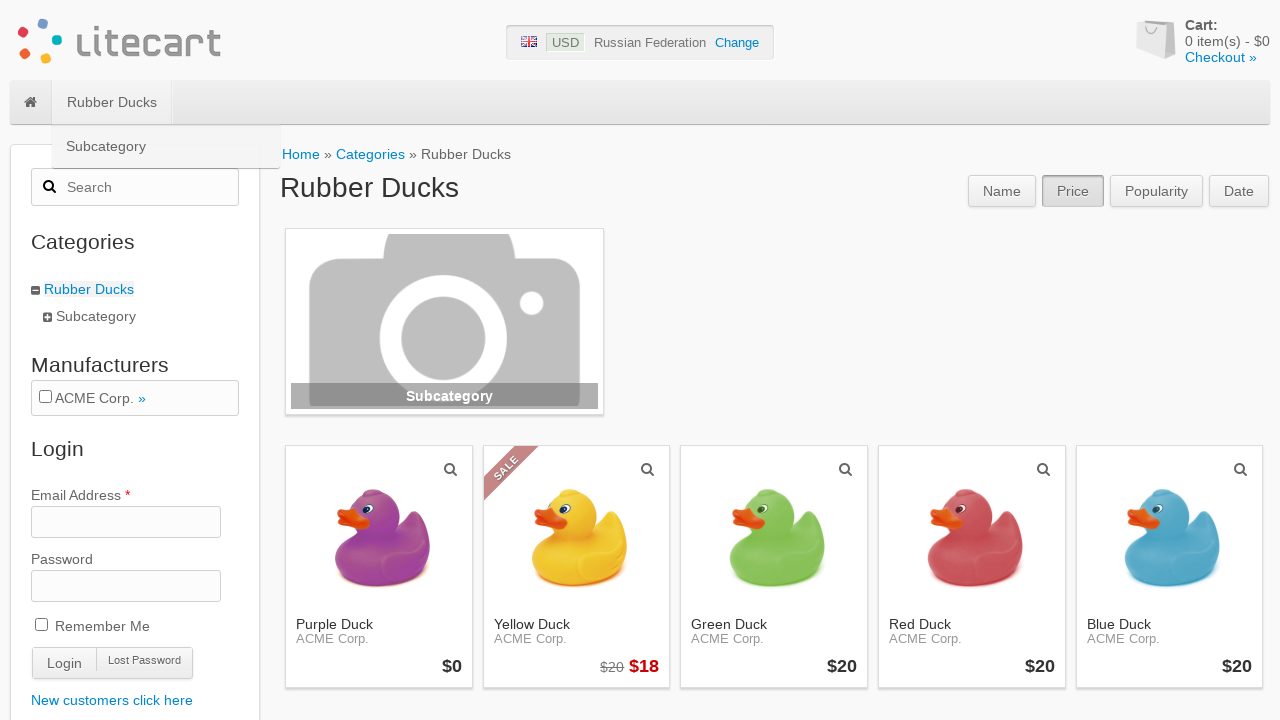

Products loaded on rubber ducks page
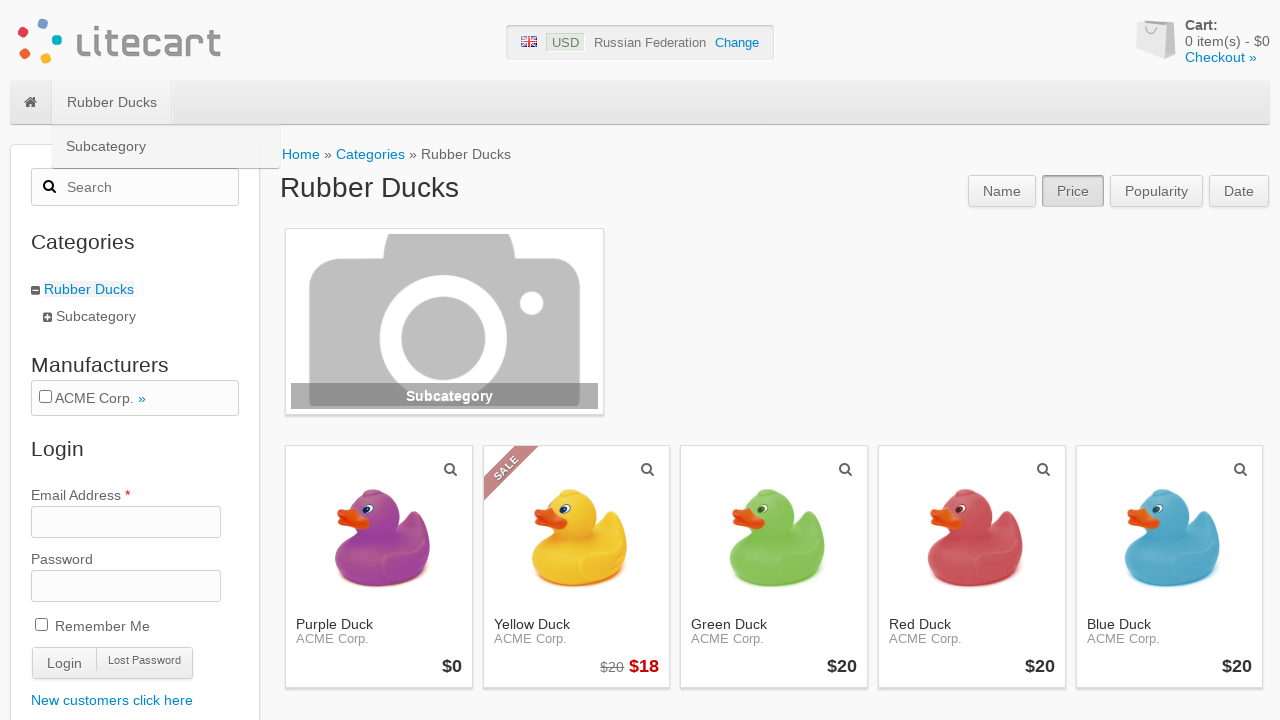

Clicked sort by name button at (1002, 191) on nav.filter>a:first-child
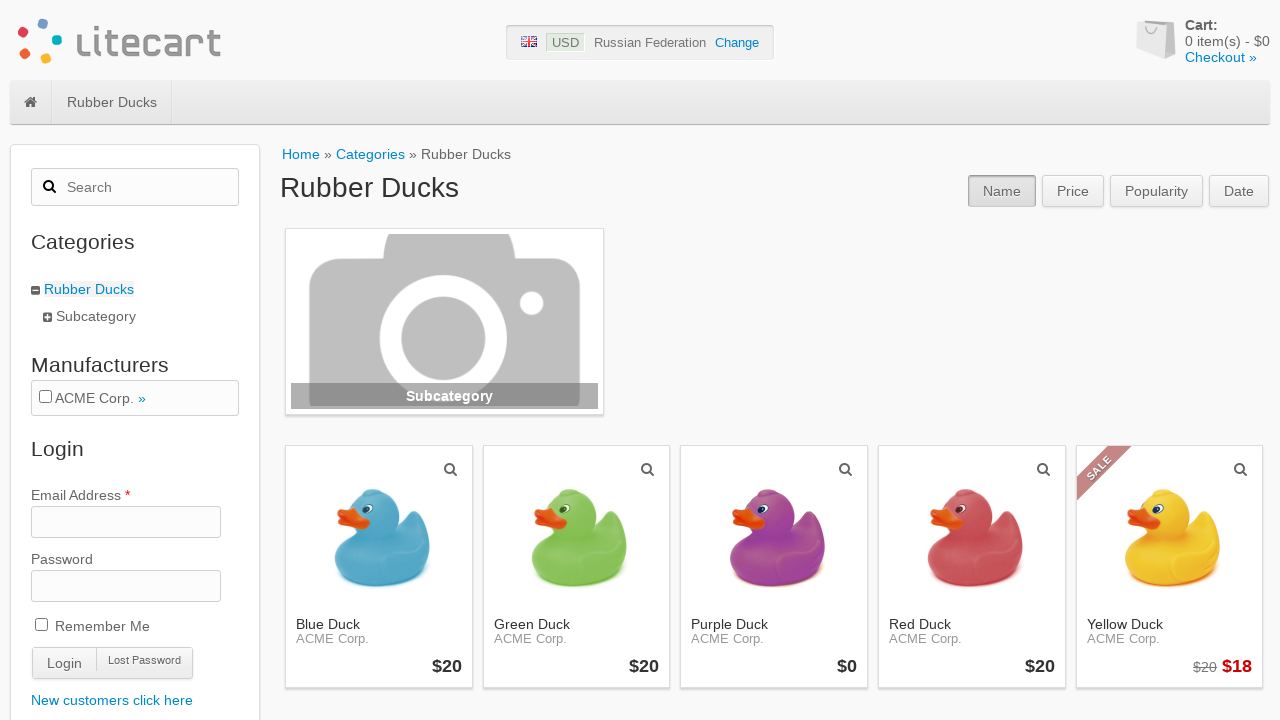

Sorting completed and page settled
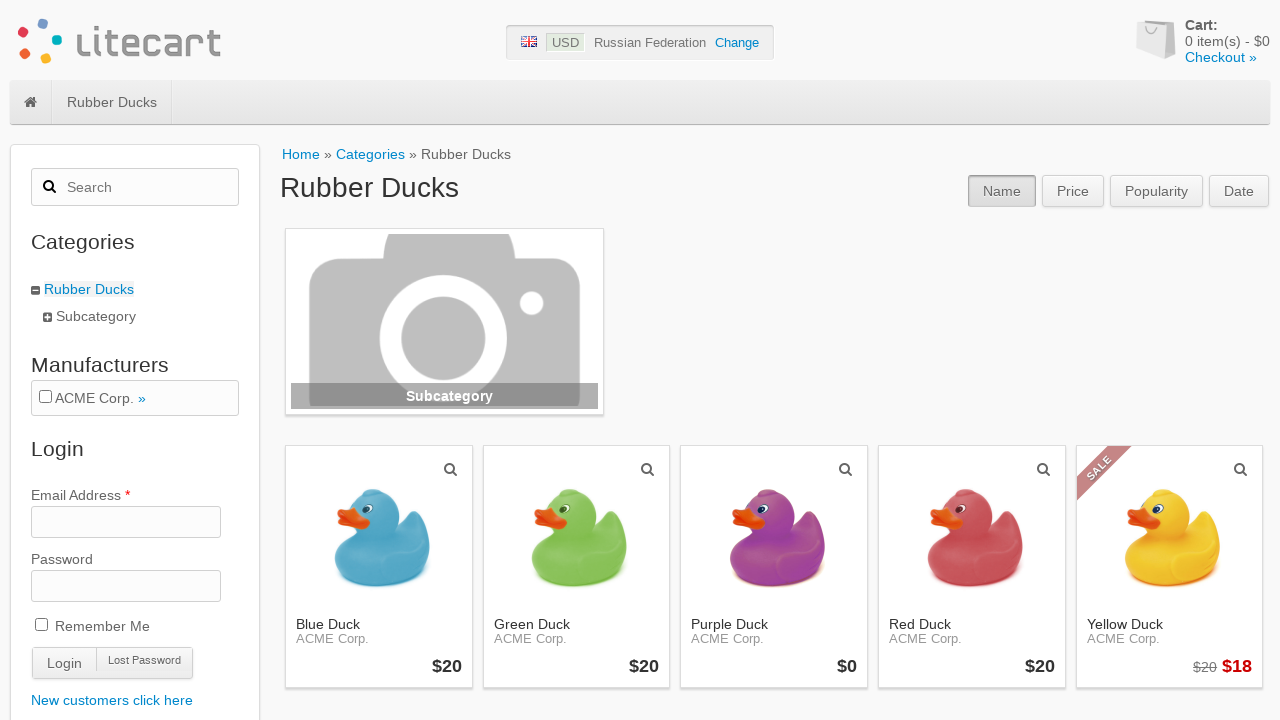

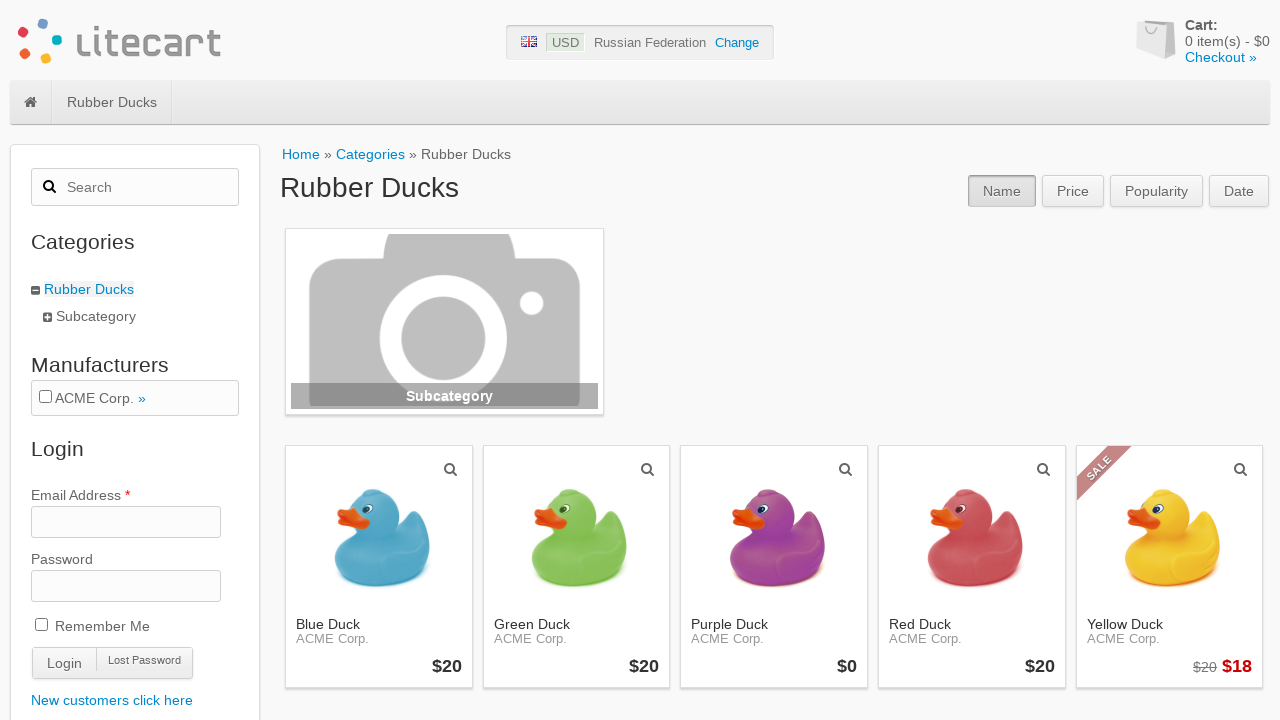